Navigates to Flipkart e-commerce homepage and verifies the page loads

Starting URL: https://www.flipkart.com/

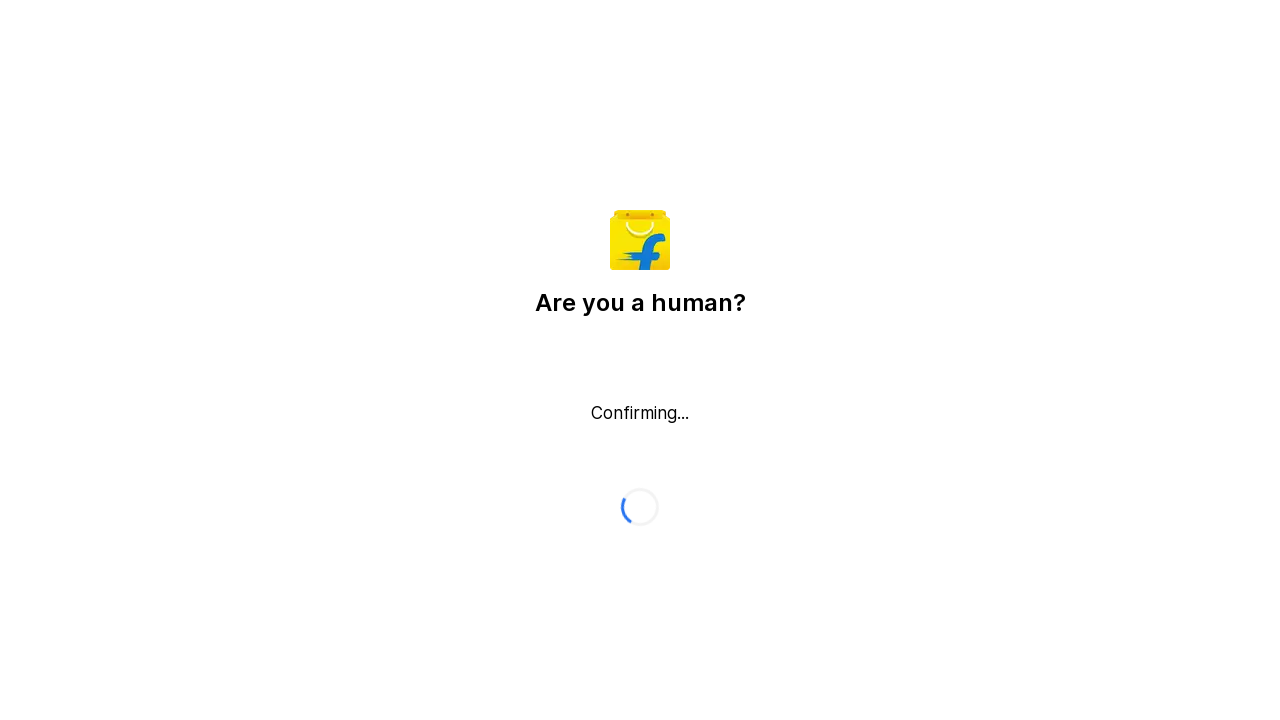

Waited for Flipkart homepage to load (DOM content loaded)
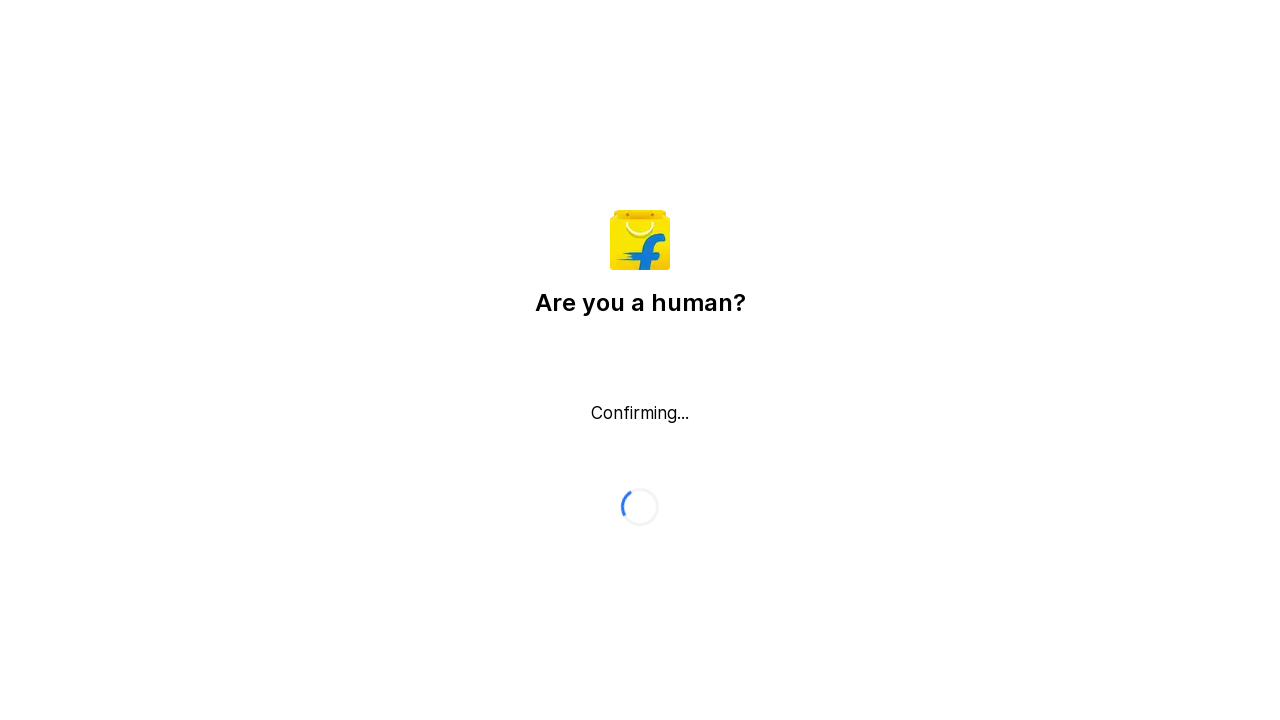

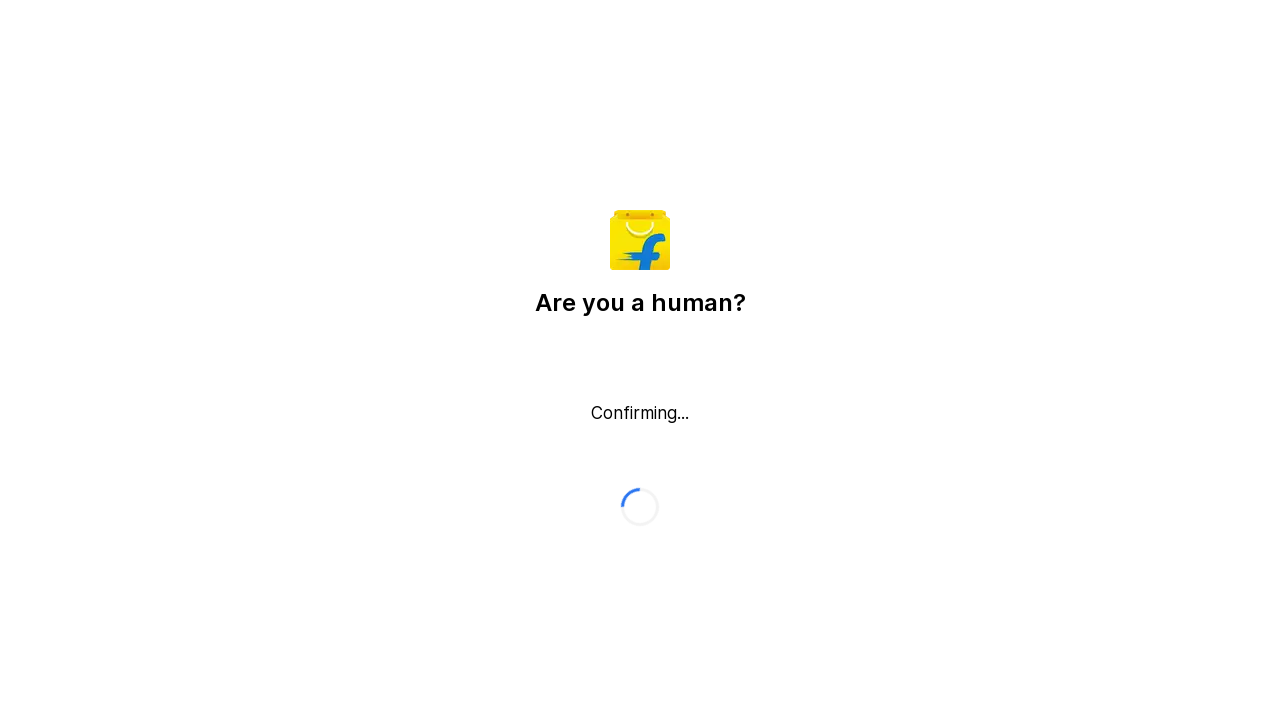